Navigates to the Automation Practice page and clicks on the REST API link to verify it is functional and leads to a valid page

Starting URL: https://rahulshettyacademy.com/AutomationPractice/

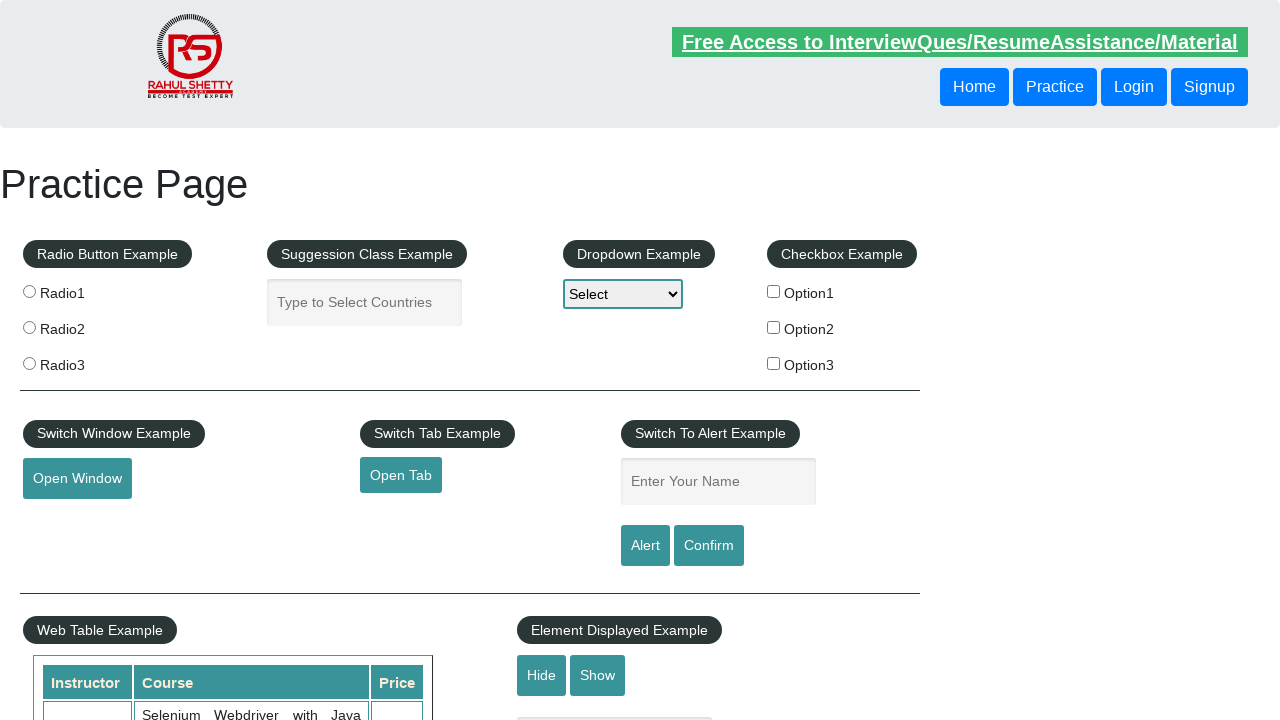

Navigated to Automation Practice page
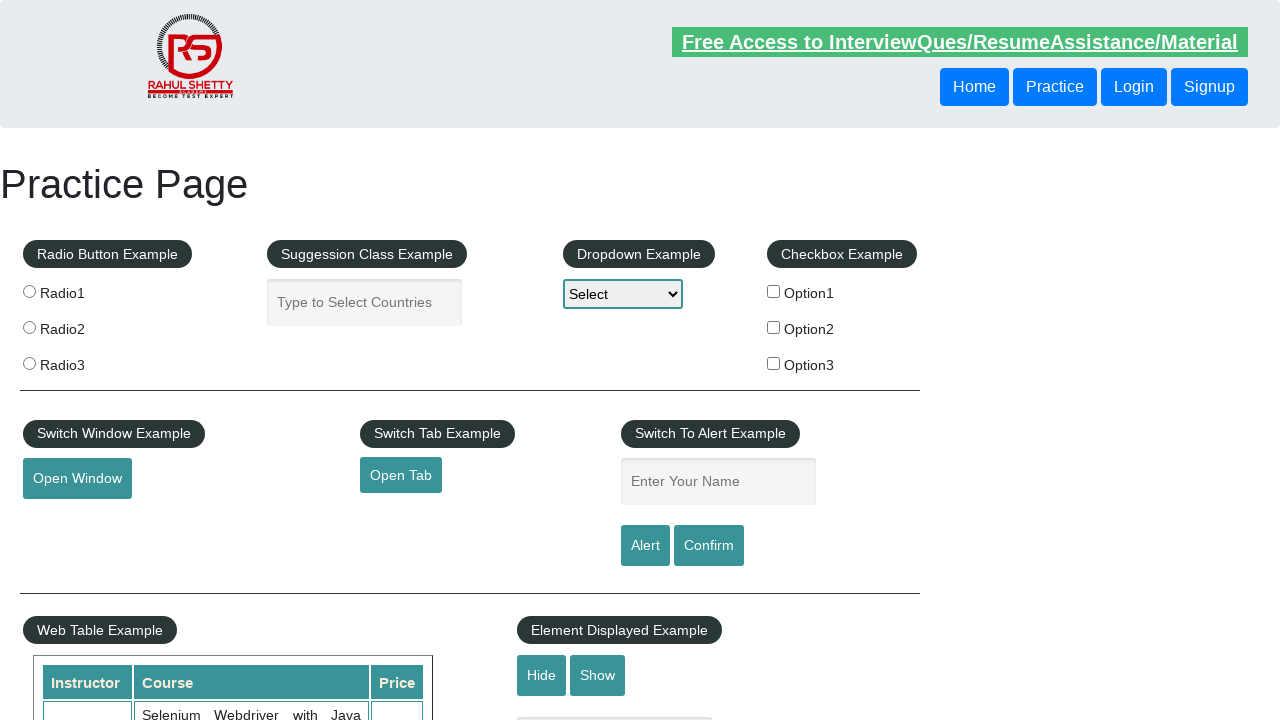

Clicked on REST API link at (68, 520) on xpath=//a[text()='REST API']
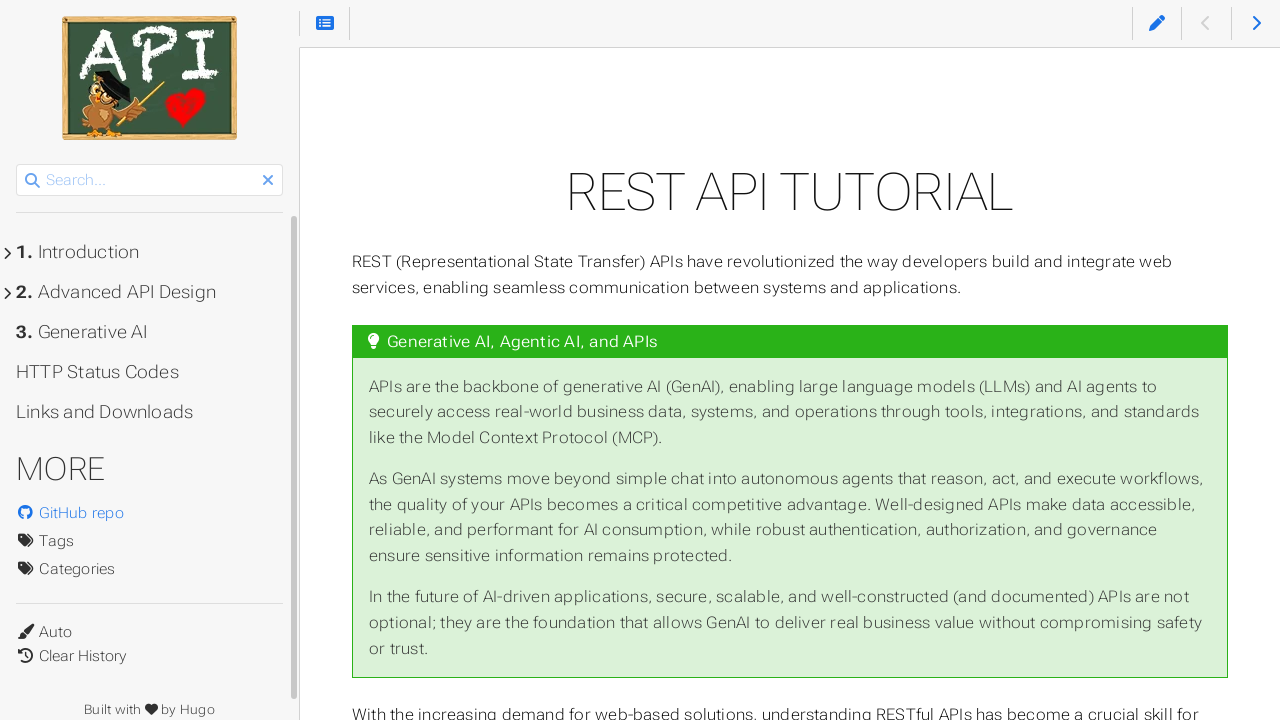

REST API page loaded successfully
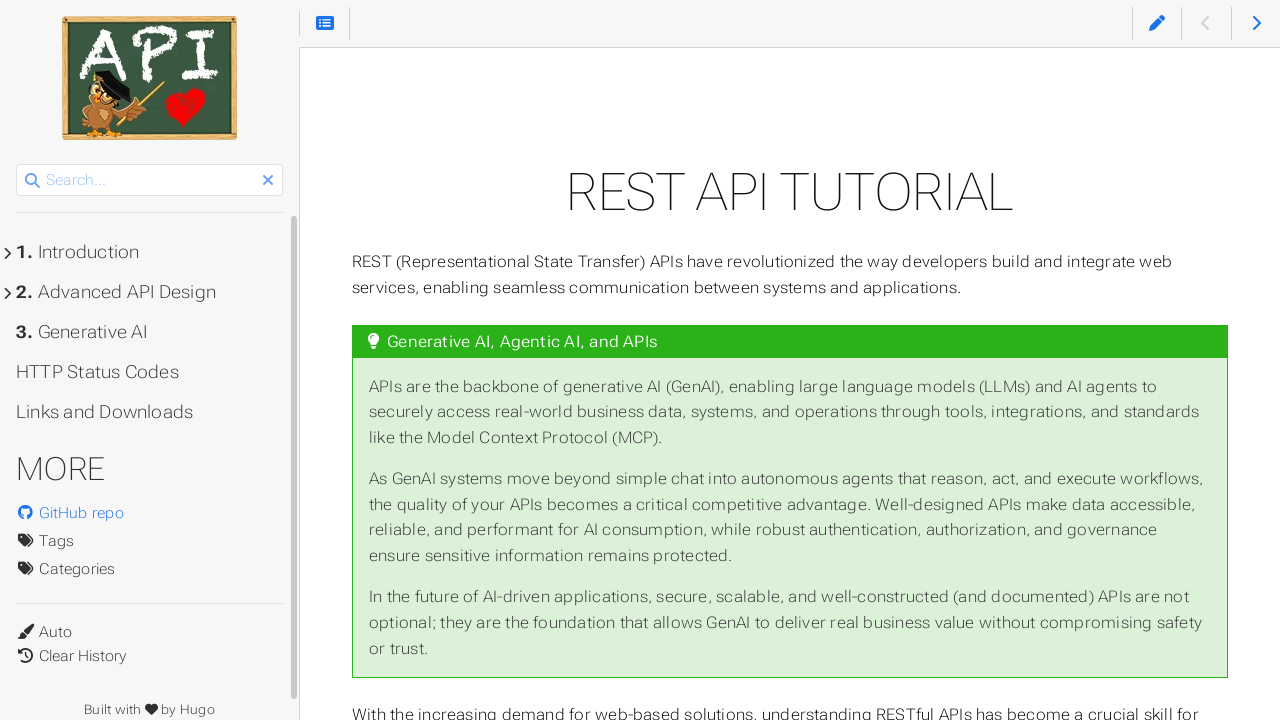

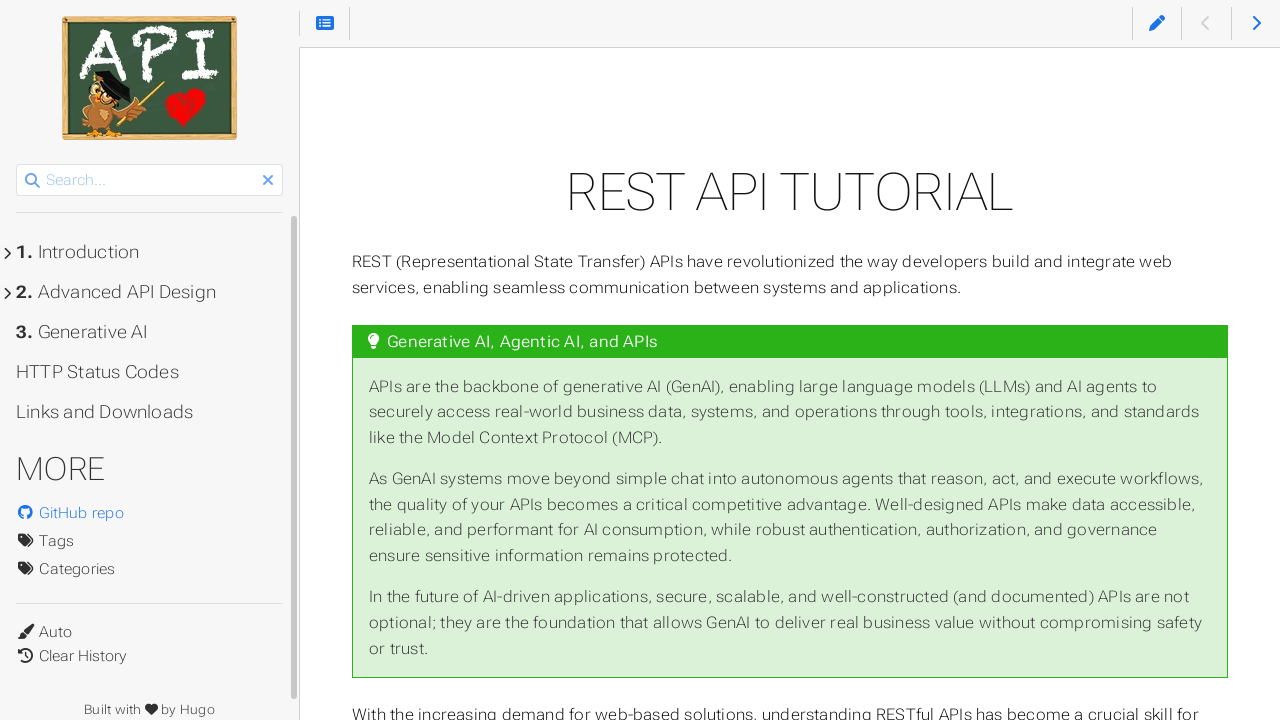